Opens a new browser window, verifies text content in the new window, and closes it

Starting URL: https://demoqa.com/browser-windows

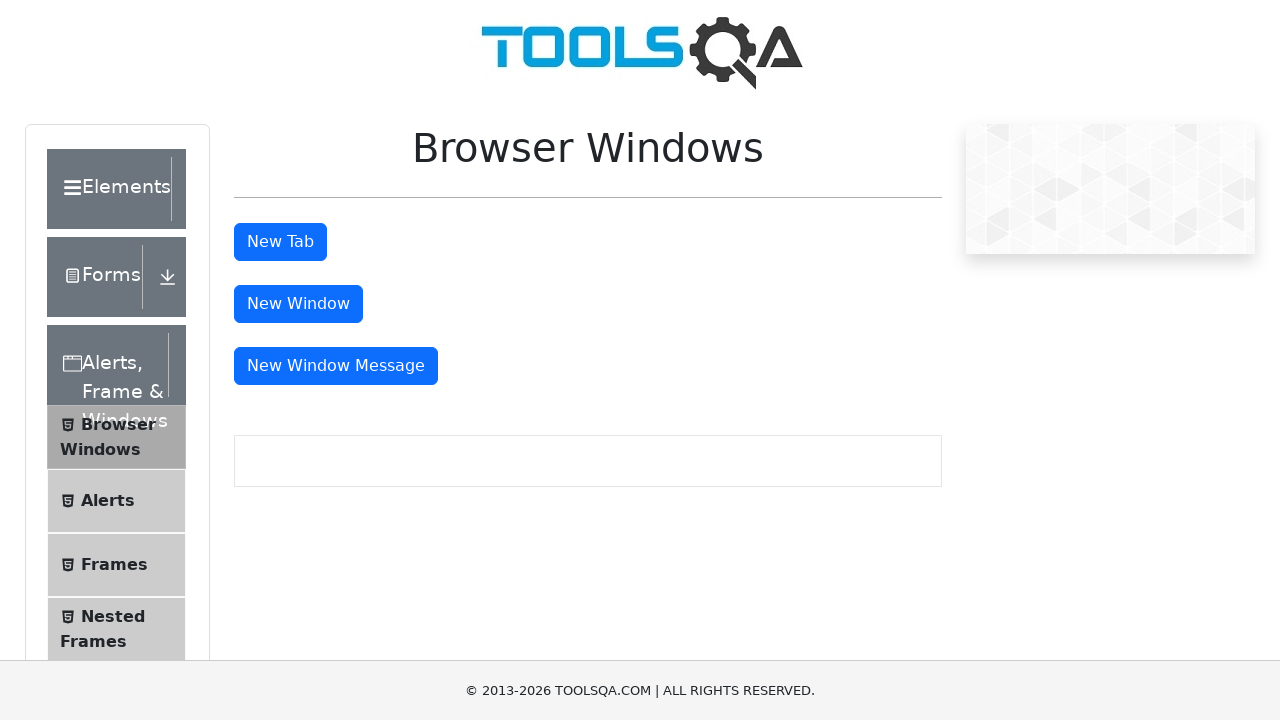

Clicked 'New Window' button to open a new browser window at (298, 304) on button:has-text('New Window')
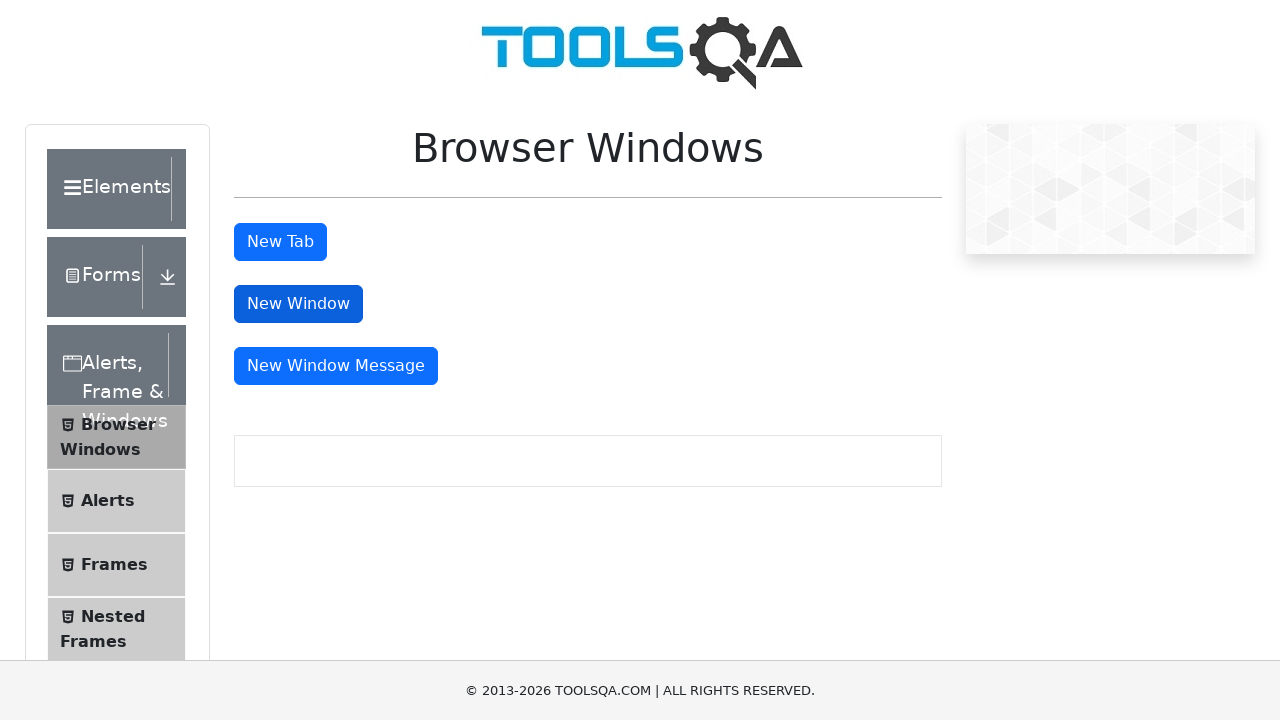

New browser window opened and retrieved
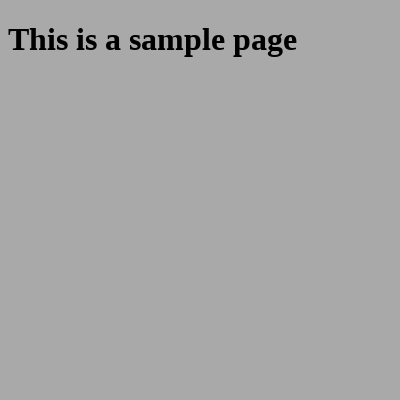

Retrieved heading text from new window: 'This is a sample page'
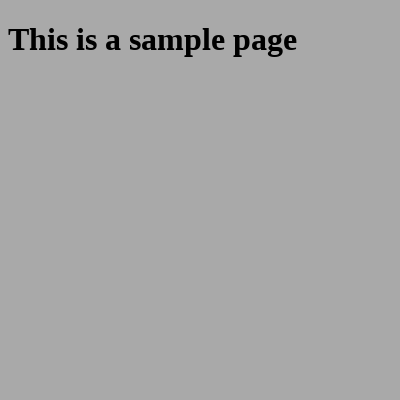

Closed the new browser window
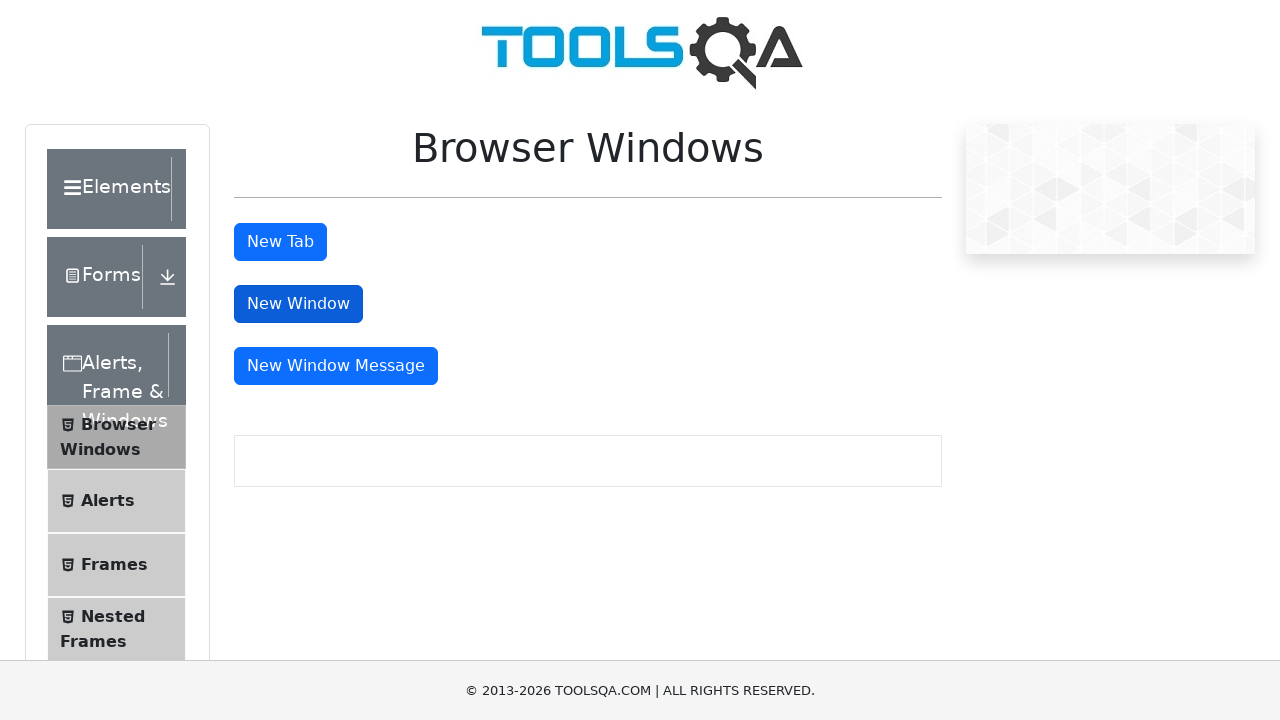

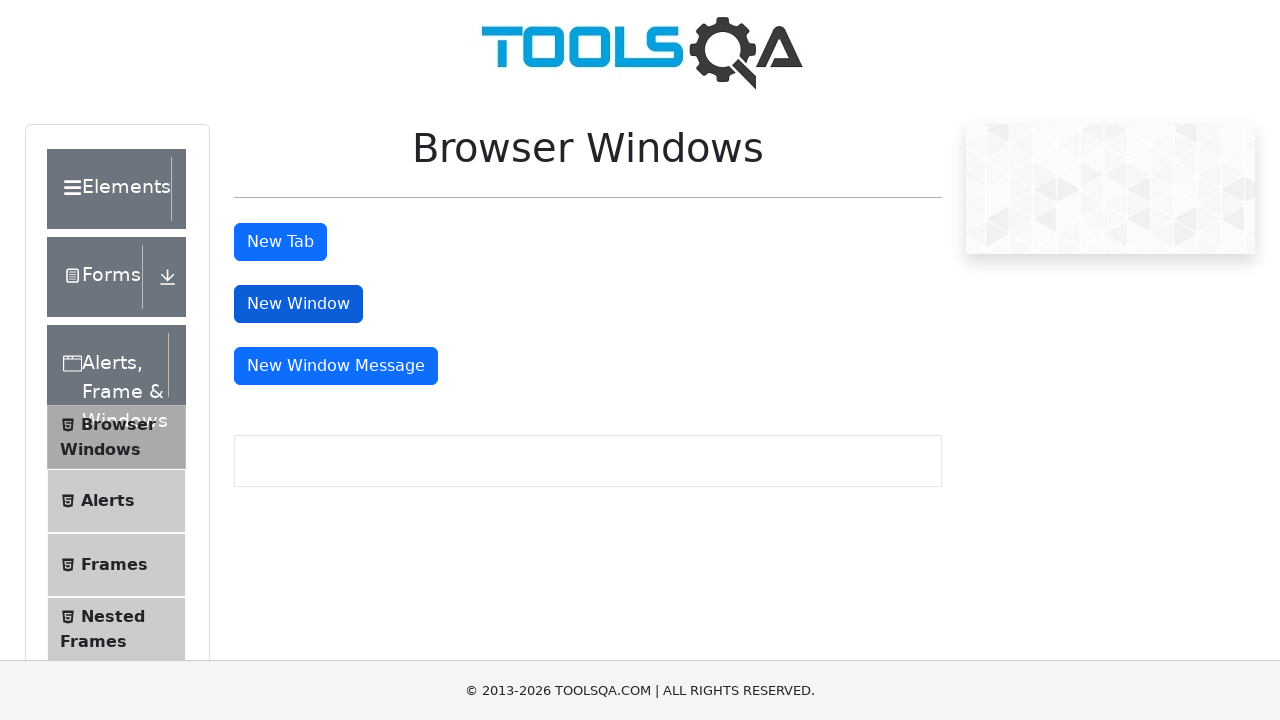